Tests entering text in a JavaScript prompt dialog by clicking the third button, entering a name, accepting the alert, and verifying the name appears in the result message

Starting URL: https://the-internet.herokuapp.com/javascript_alerts

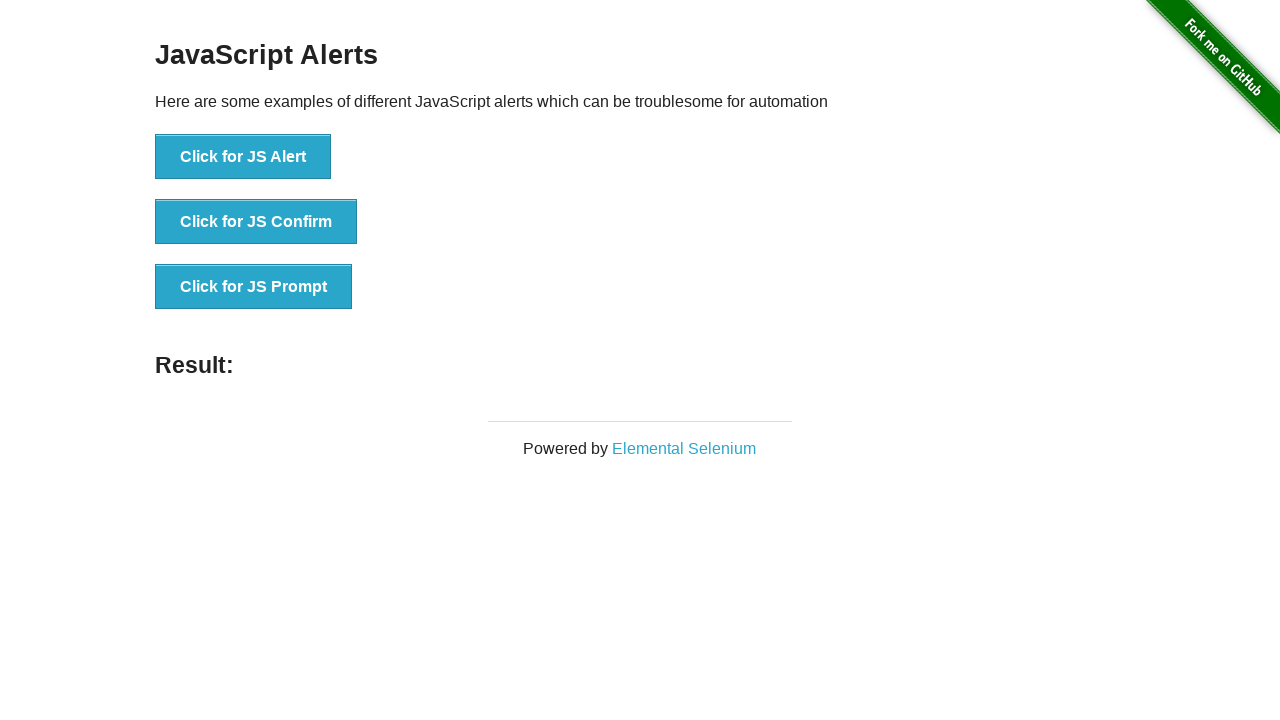

Set up dialog handler to accept prompt with 'Marcus Thompson'
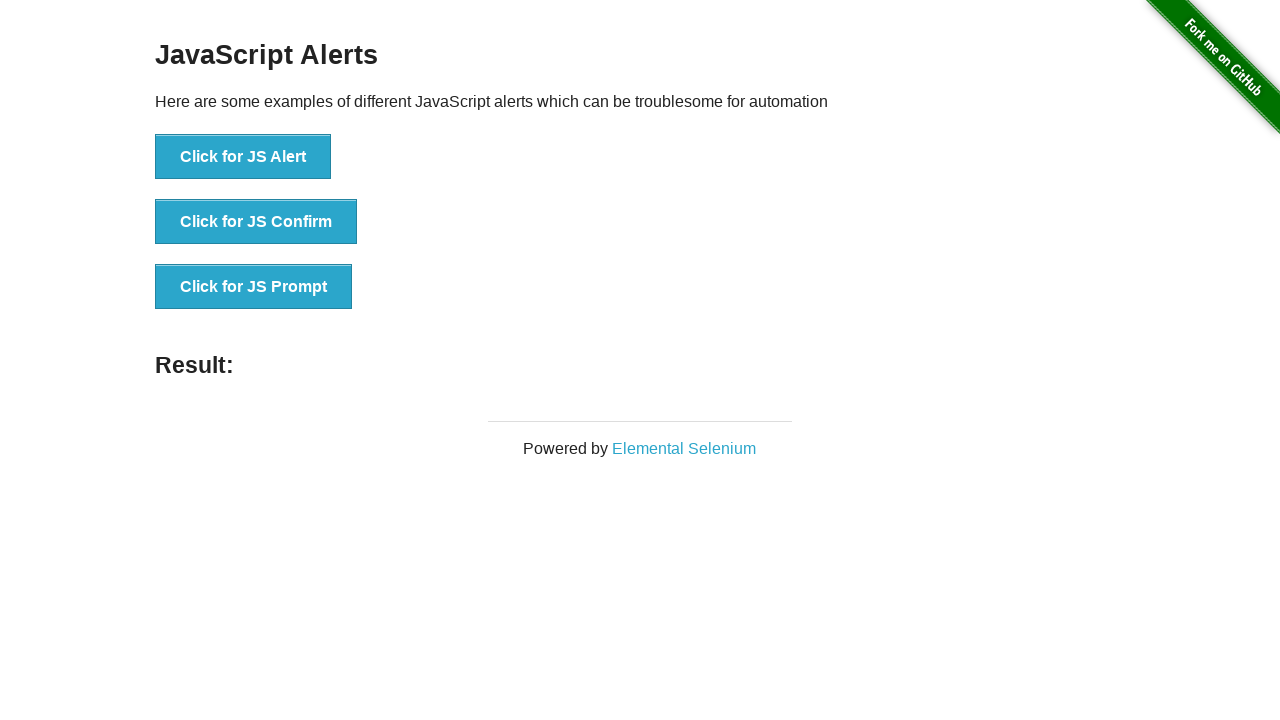

Clicked the JS Prompt button at (254, 287) on xpath=//*[text()='Click for JS Prompt']
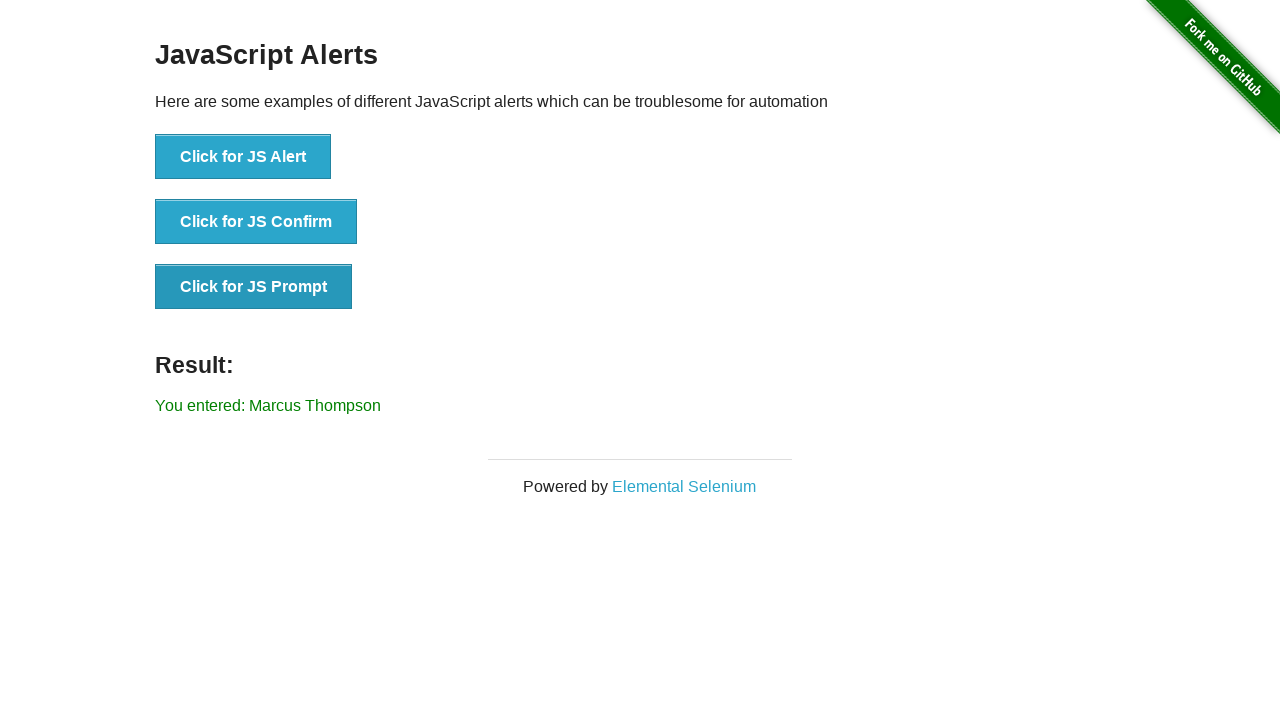

Result message element loaded
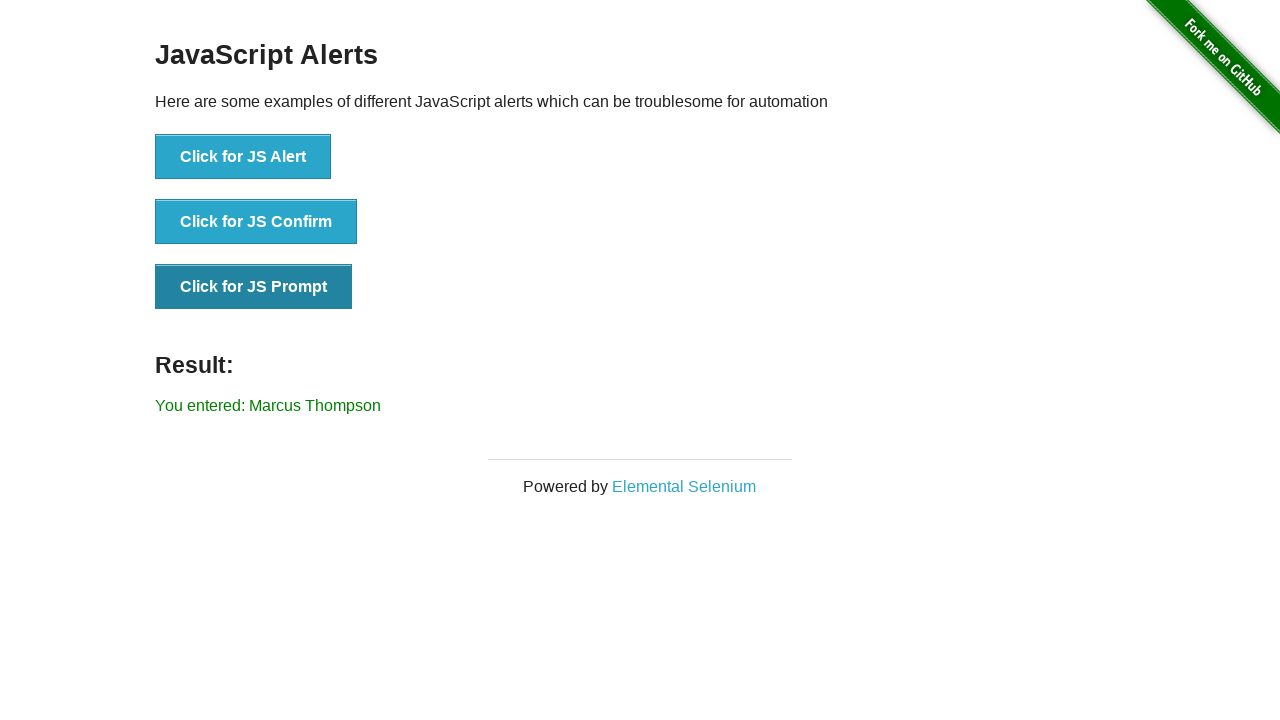

Located result message element
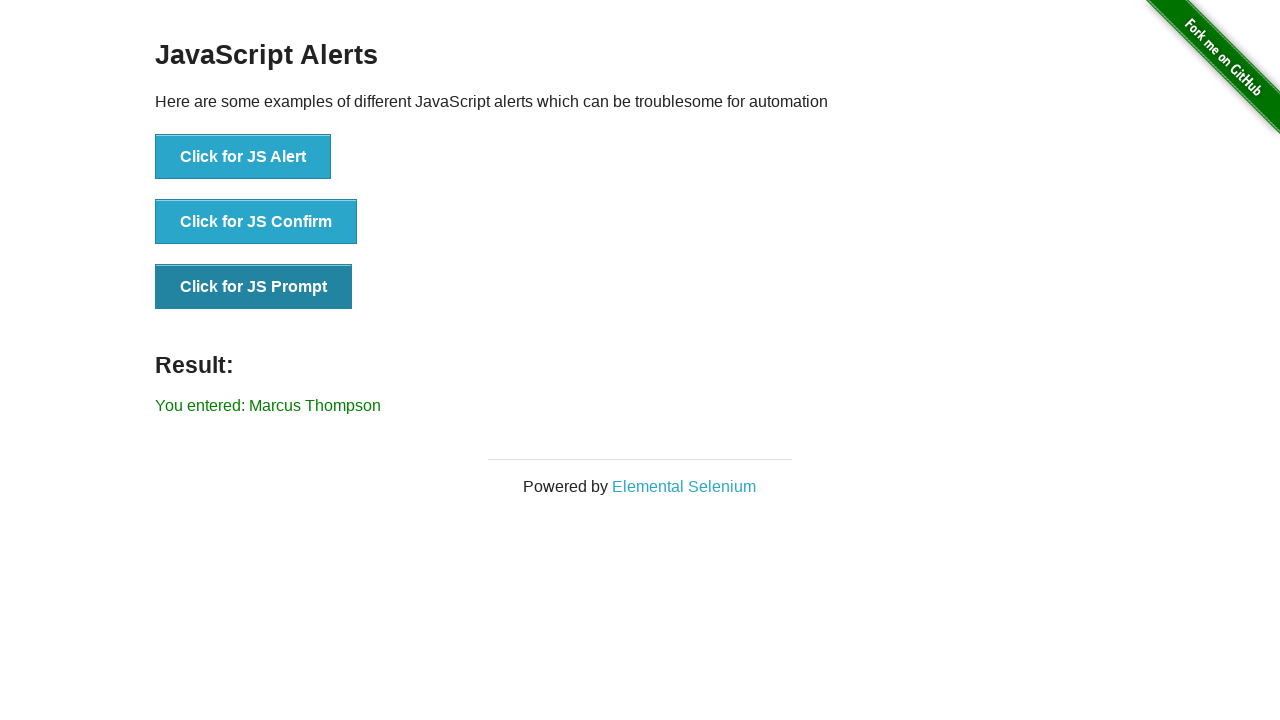

Verified 'Marcus Thompson' appears in the result message
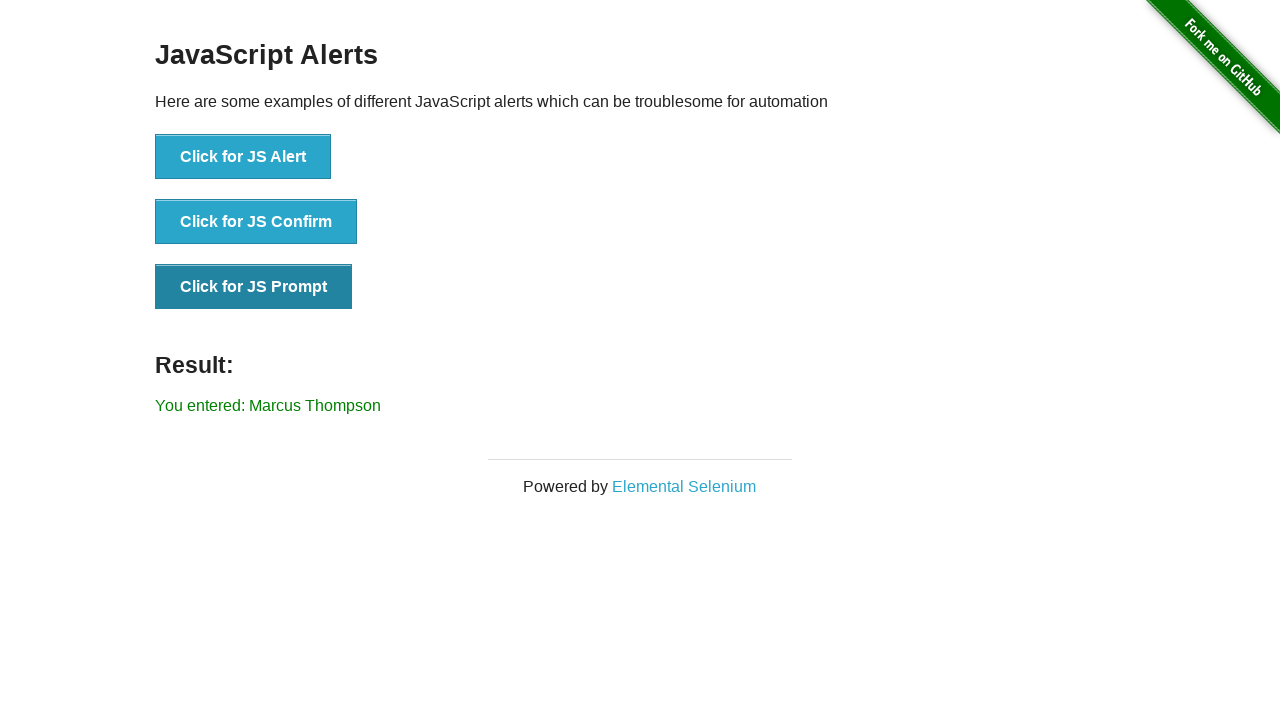

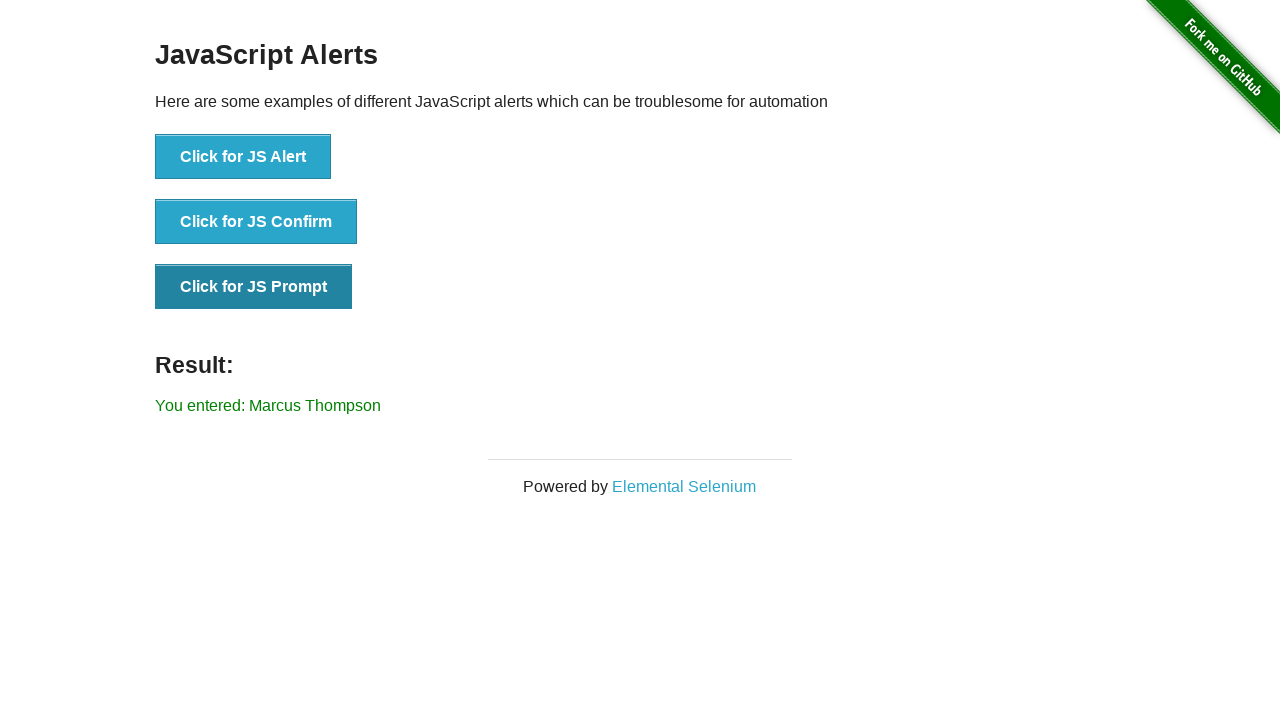